Tests that the toggle-all checkbox updates state when individual items are completed or cleared

Starting URL: https://demo.playwright.dev/todomvc

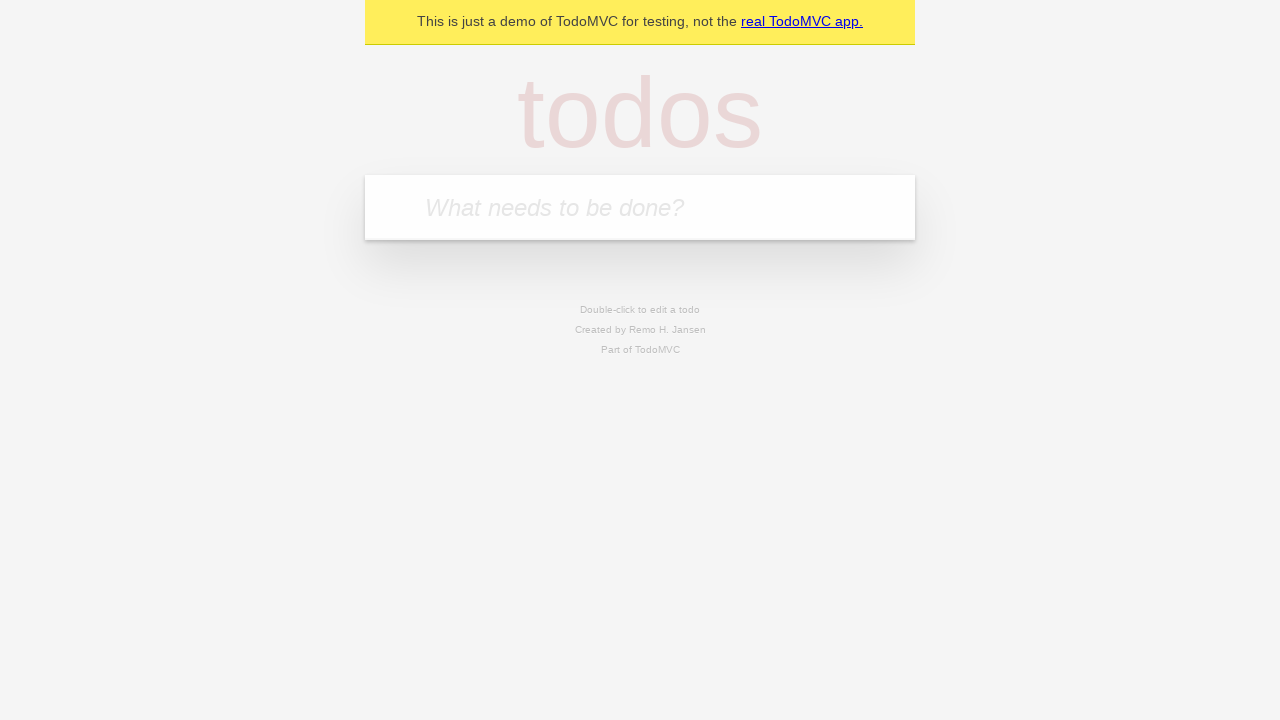

Filled new todo input with 'buy some cheese' on .new-todo
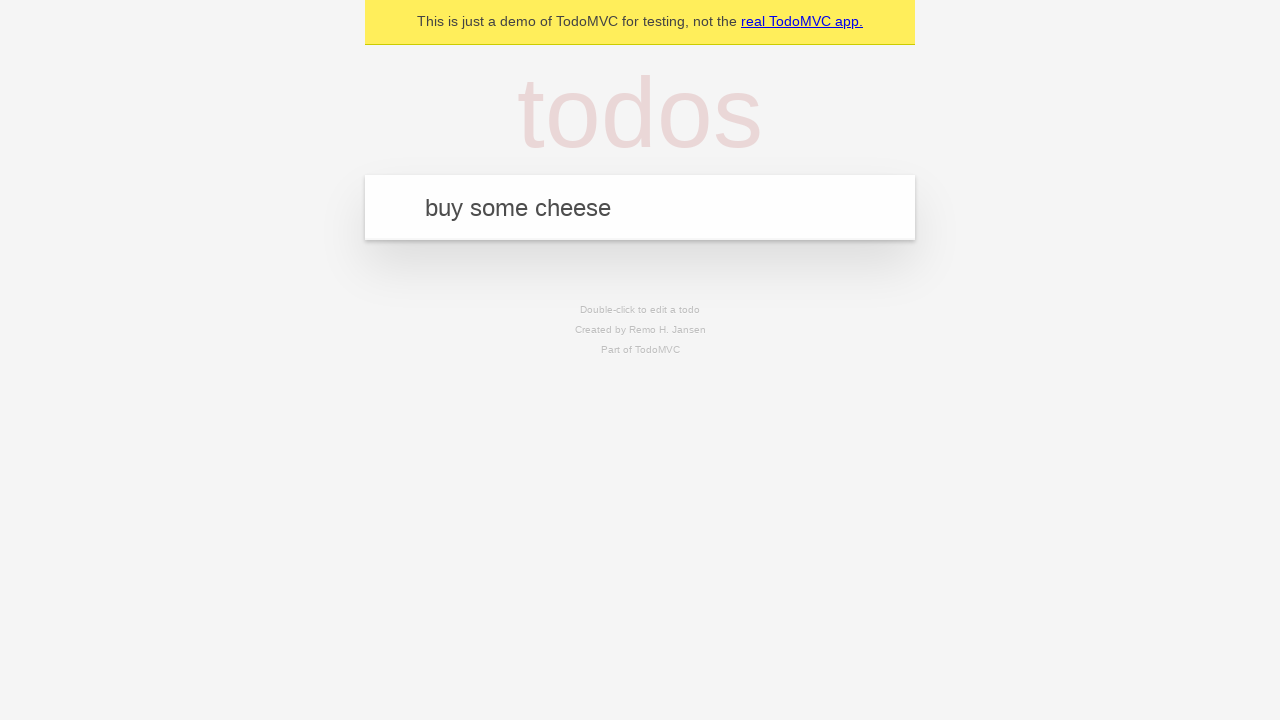

Pressed Enter to create first todo on .new-todo
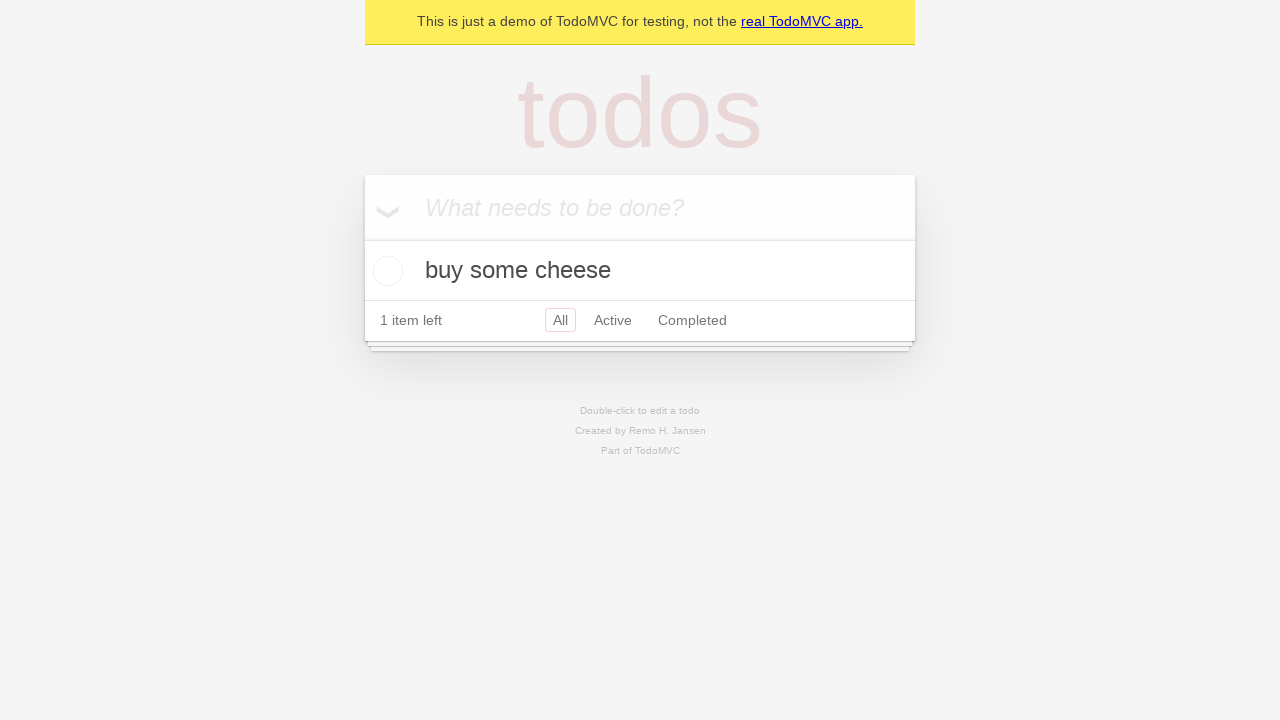

Filled new todo input with 'feed the cat' on .new-todo
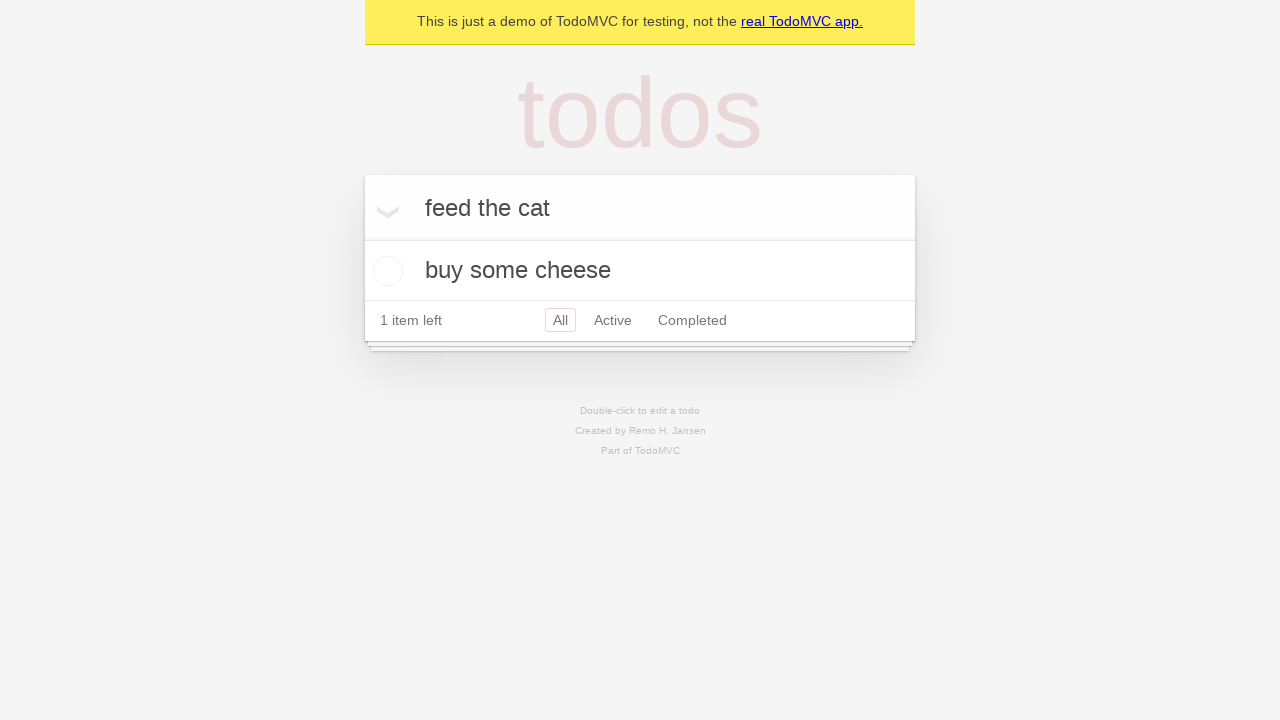

Pressed Enter to create second todo on .new-todo
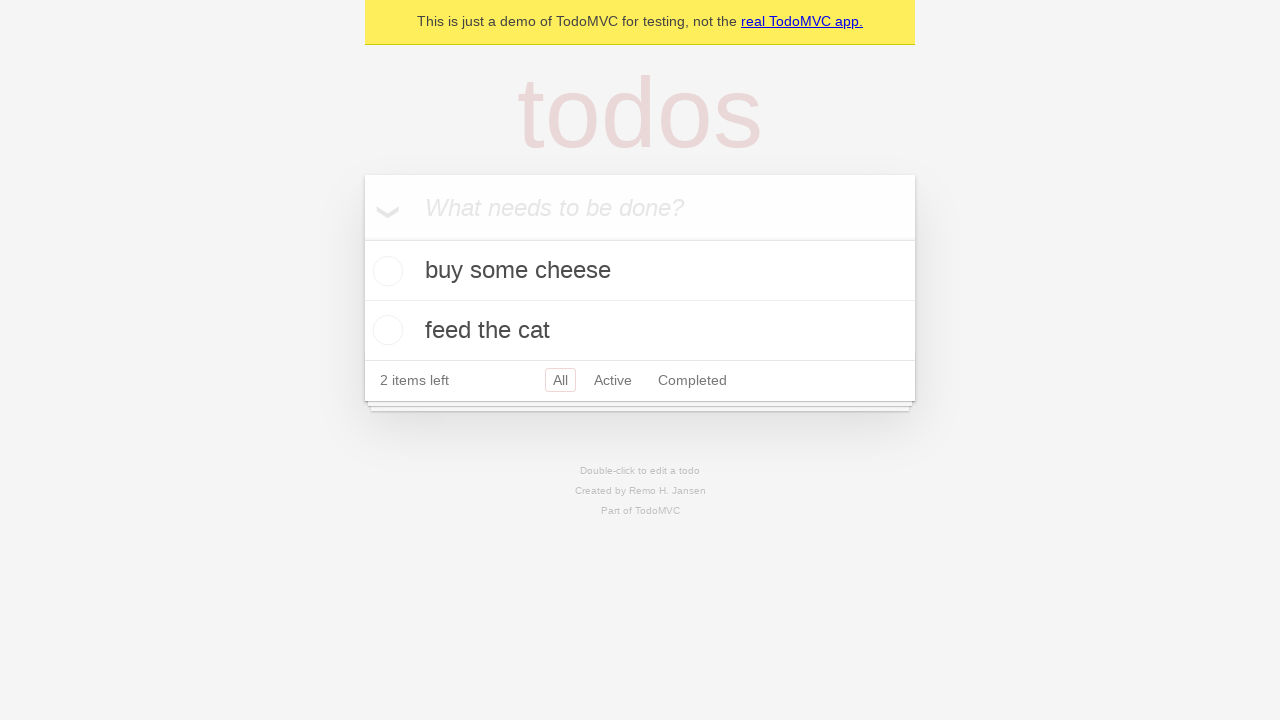

Filled new todo input with 'book a doctors appointment' on .new-todo
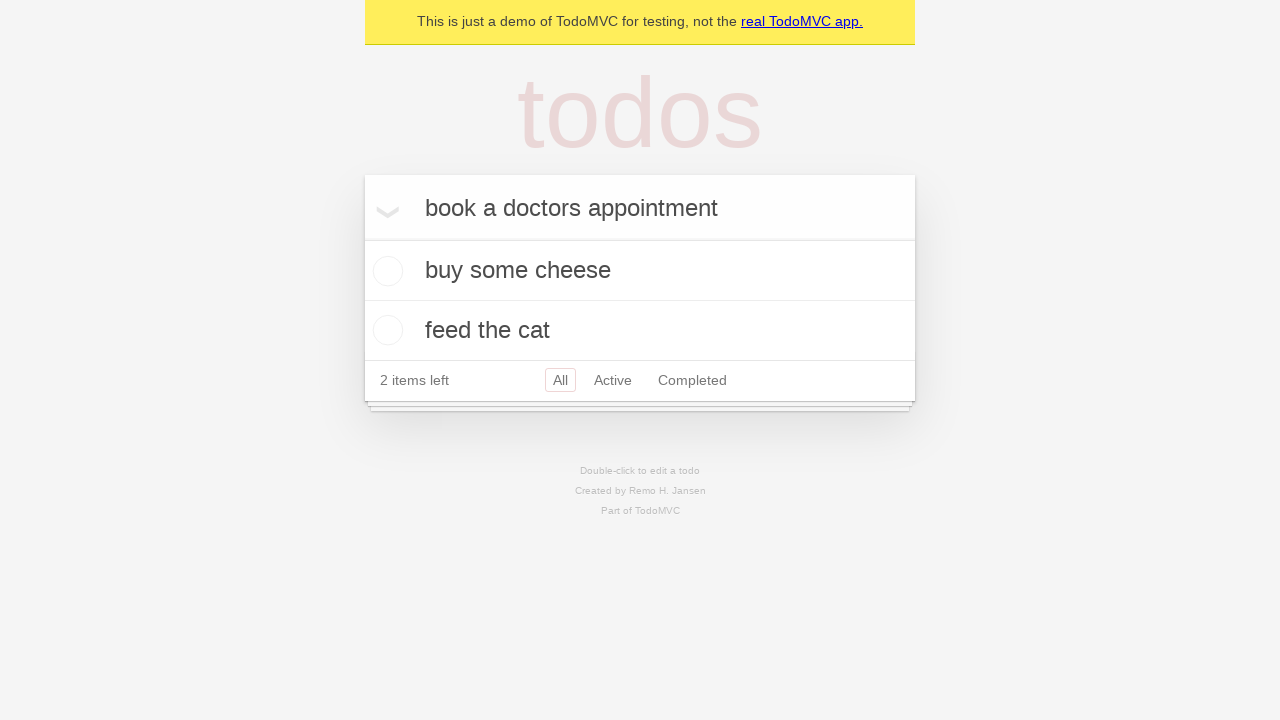

Pressed Enter to create third todo on .new-todo
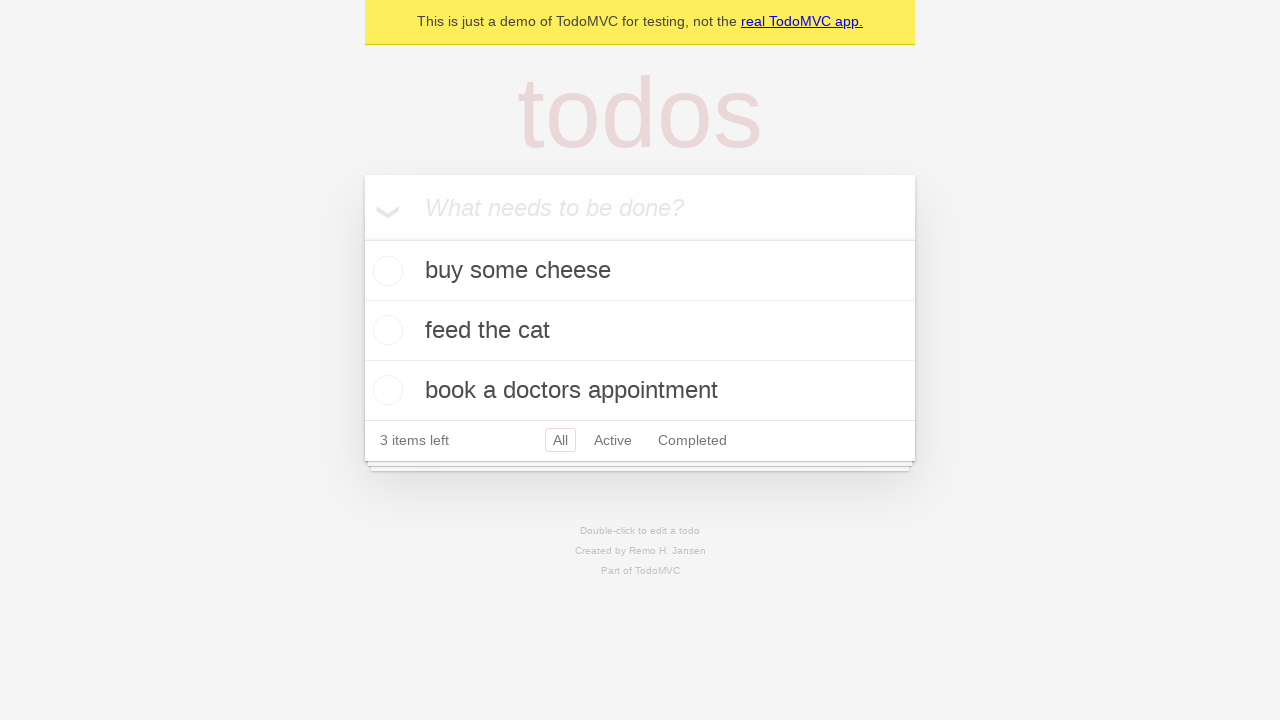

Waited for all three todos to be visible
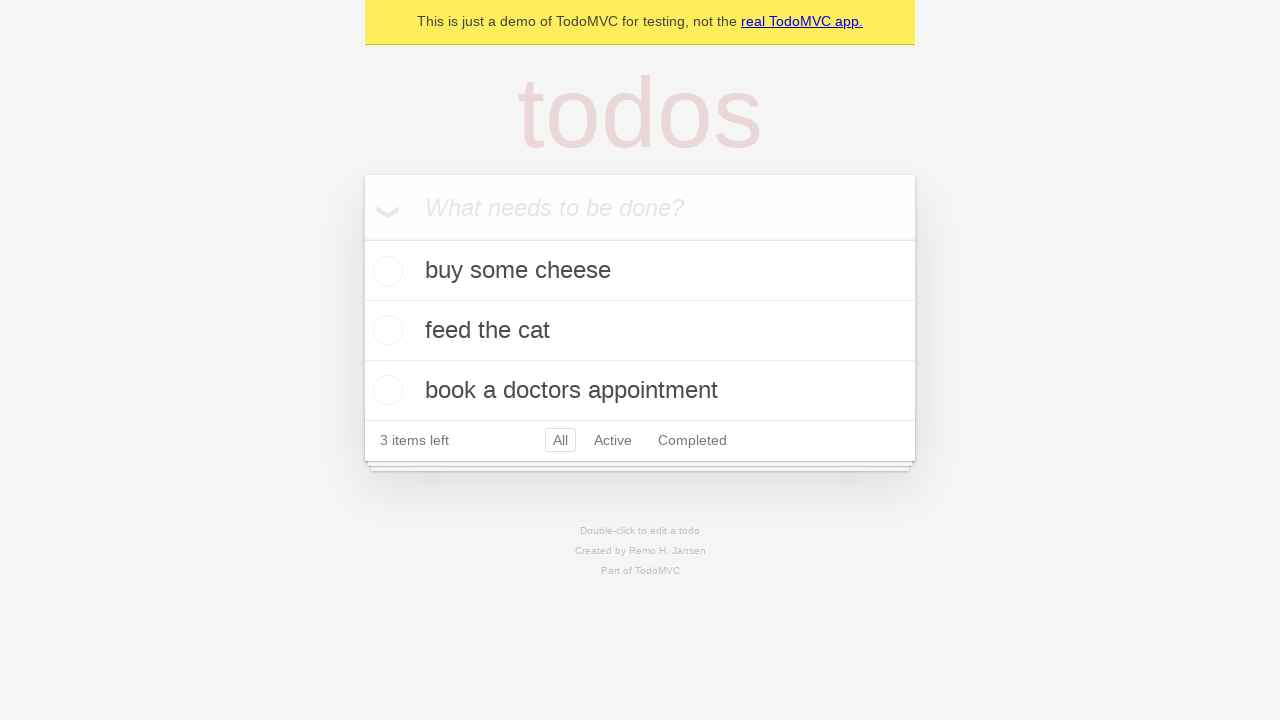

Checked toggle-all checkbox to mark all todos as complete at (362, 238) on .toggle-all
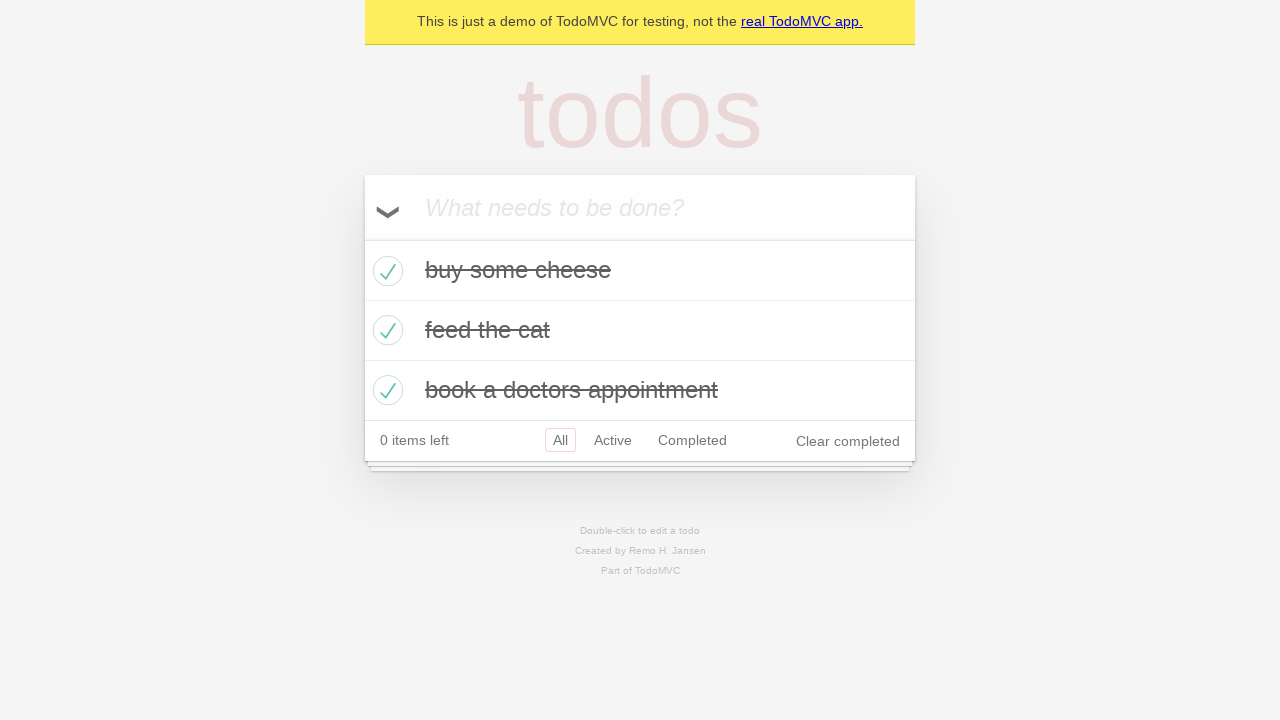

Unchecked first todo checkbox to mark it as incomplete at (385, 271) on .todo-list li >> nth=0 >> .toggle
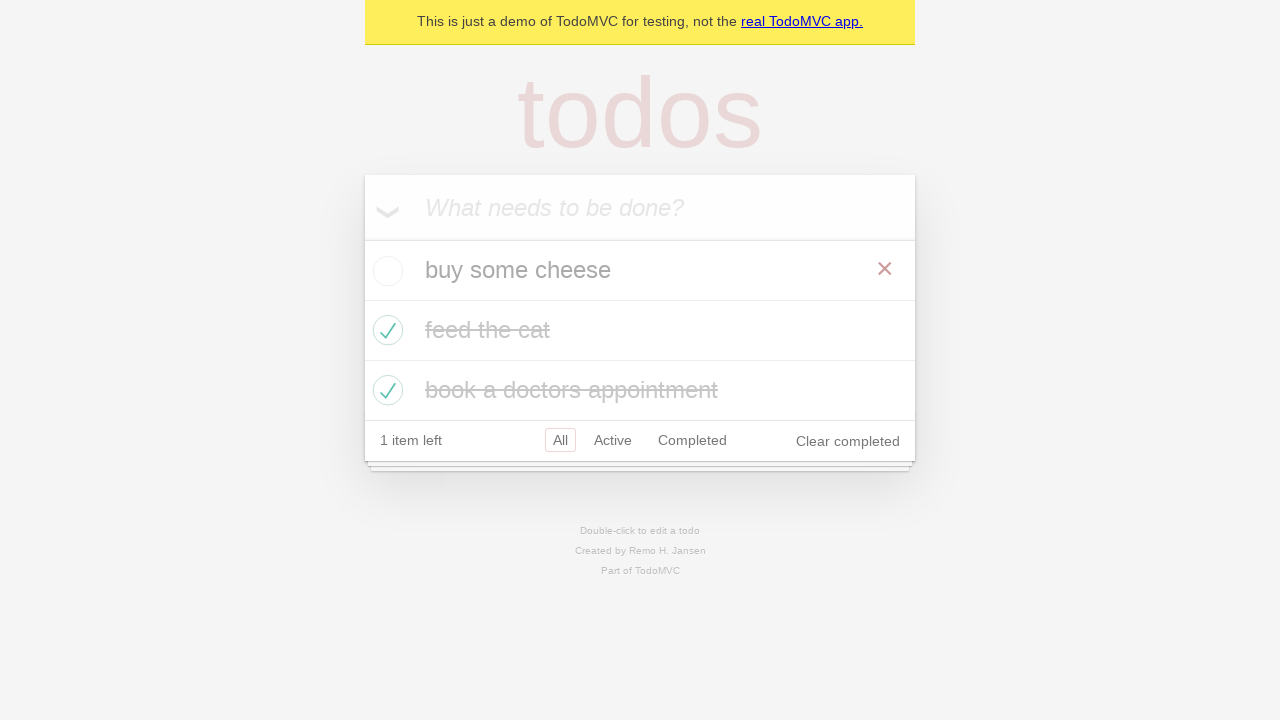

Checked first todo checkbox again to mark it as complete at (385, 271) on .todo-list li >> nth=0 >> .toggle
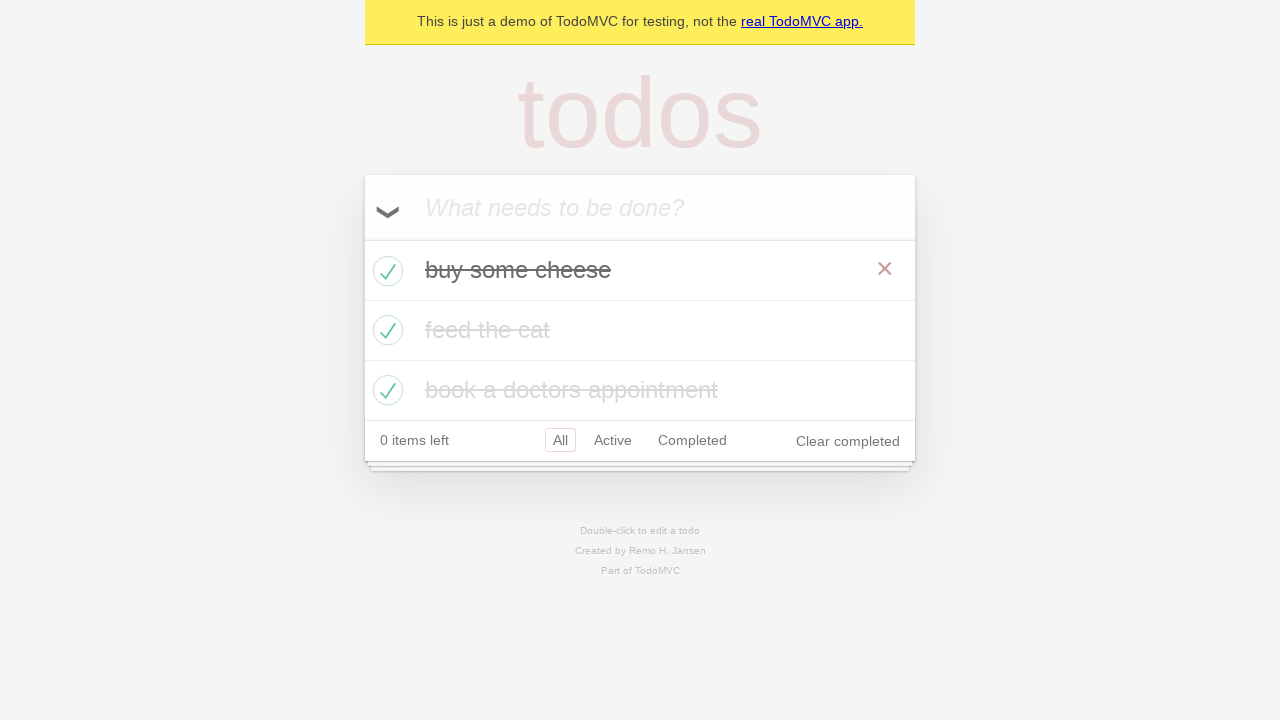

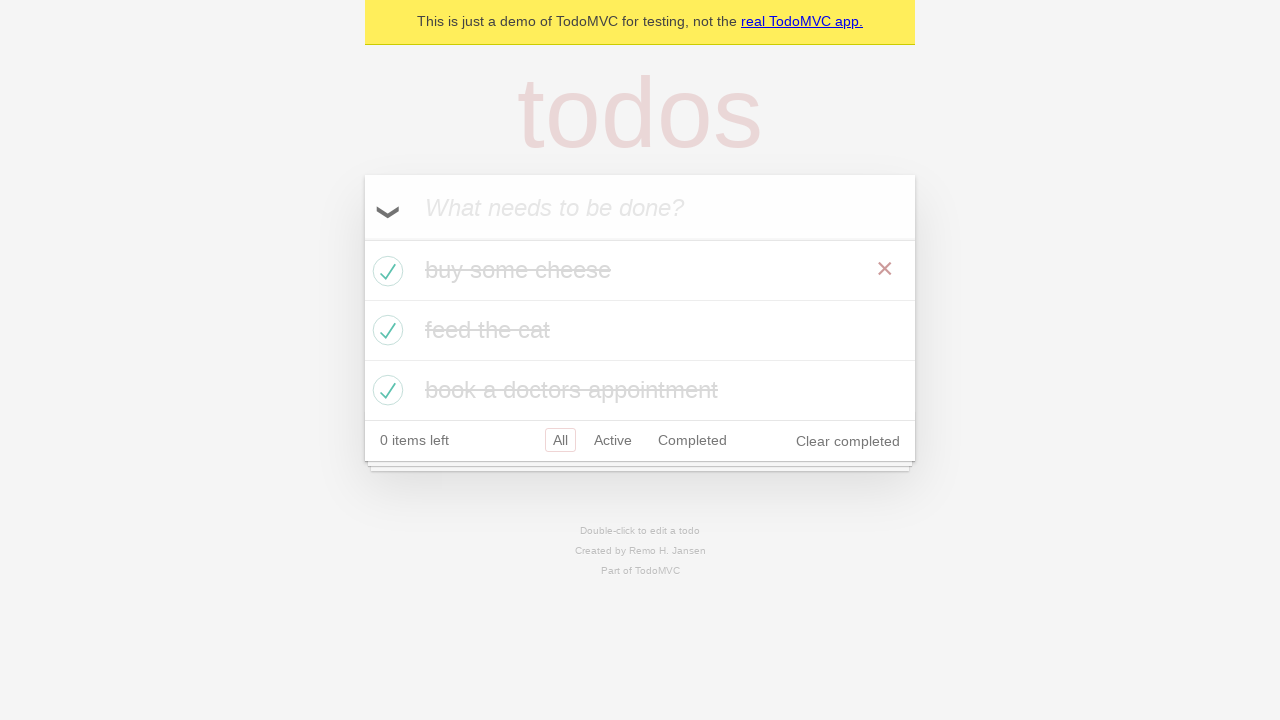